Tests dynamic controls by removing a checkbox, verifying its disappearance, then enabling a disabled input field and verifying it becomes enabled

Starting URL: https://the-internet.herokuapp.com/dynamic_controls

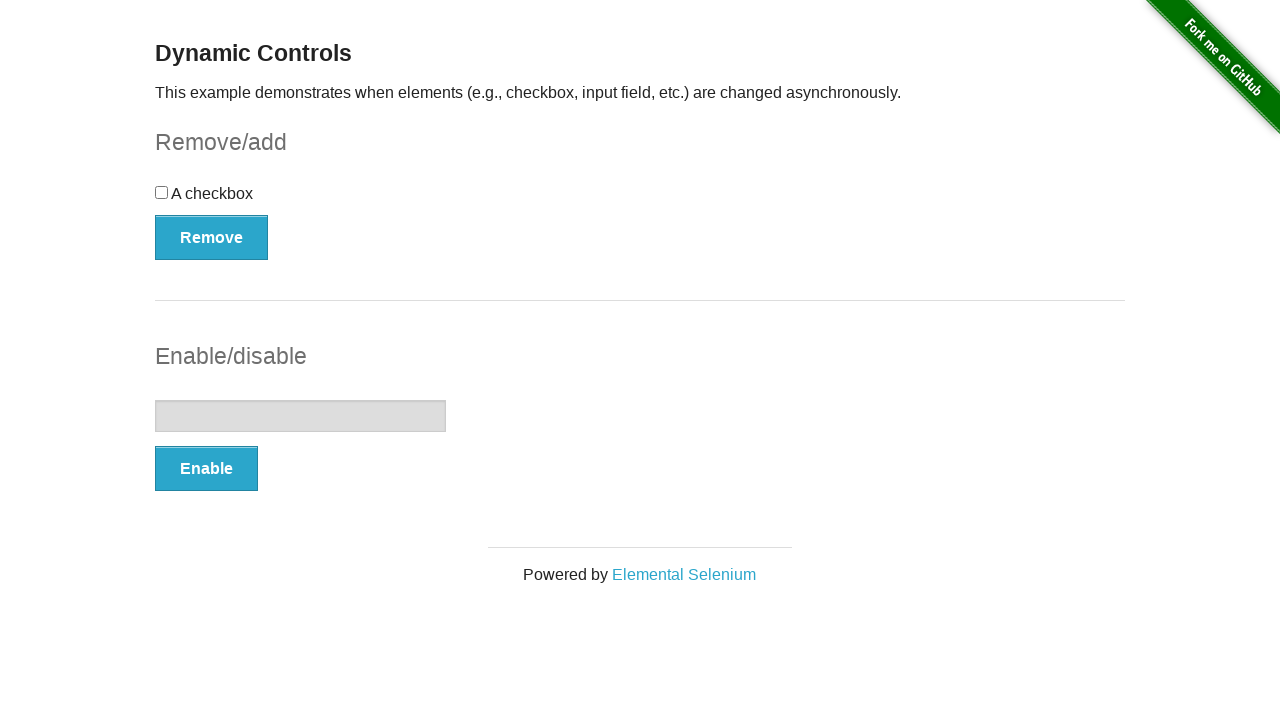

Clicked Remove button to remove the checkbox at (212, 237) on xpath=//button[contains(text(),'Remove')]
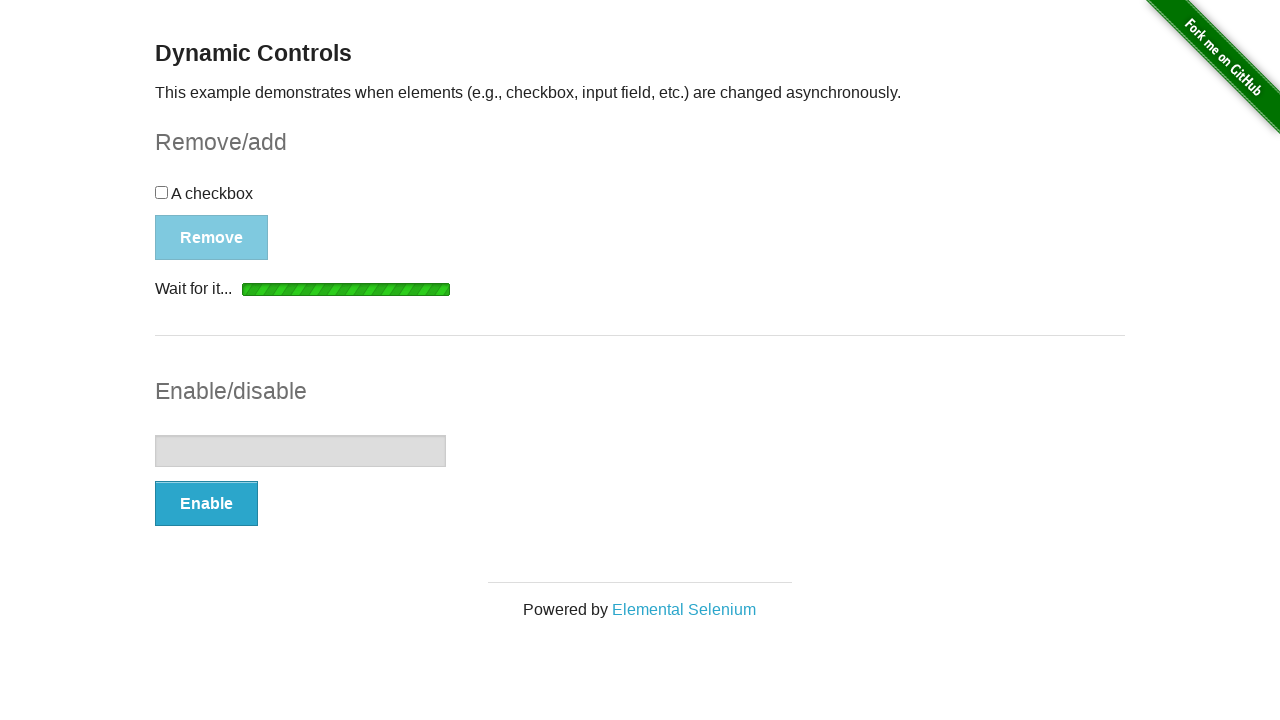

Waited for 'It's gone!' message to appear after checkbox removal
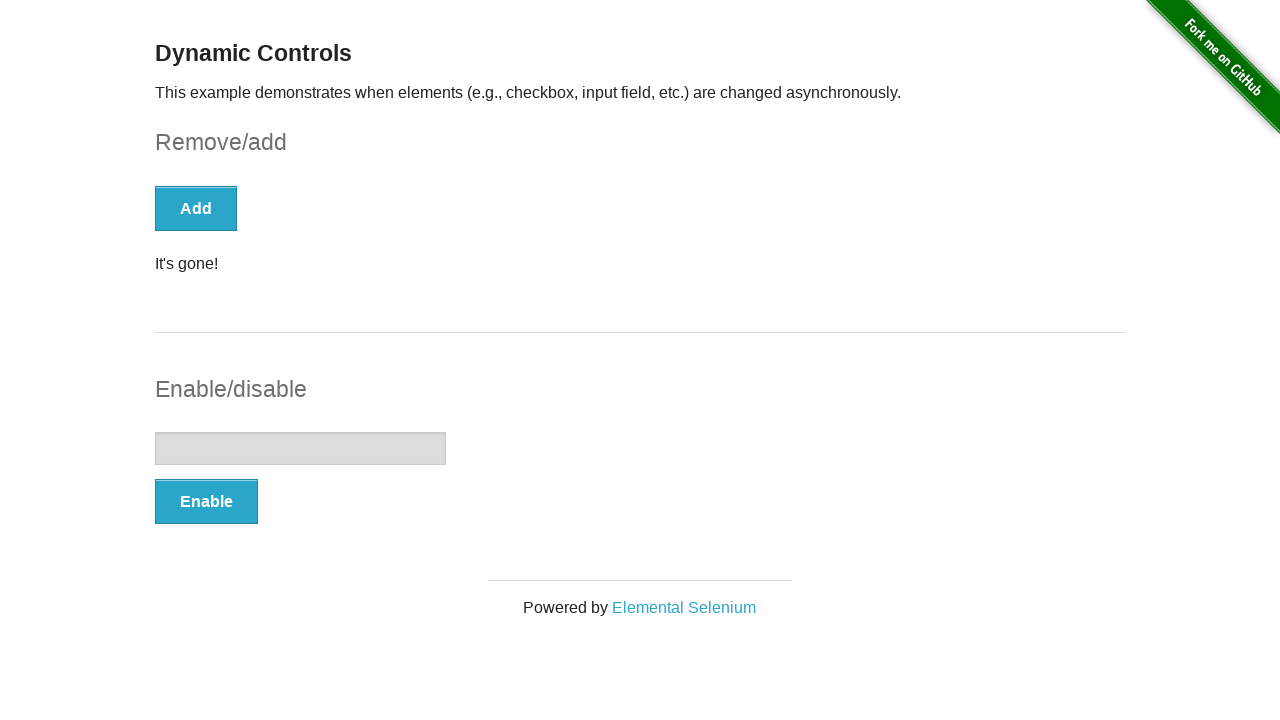

Verified checkbox is gone - count returned 0
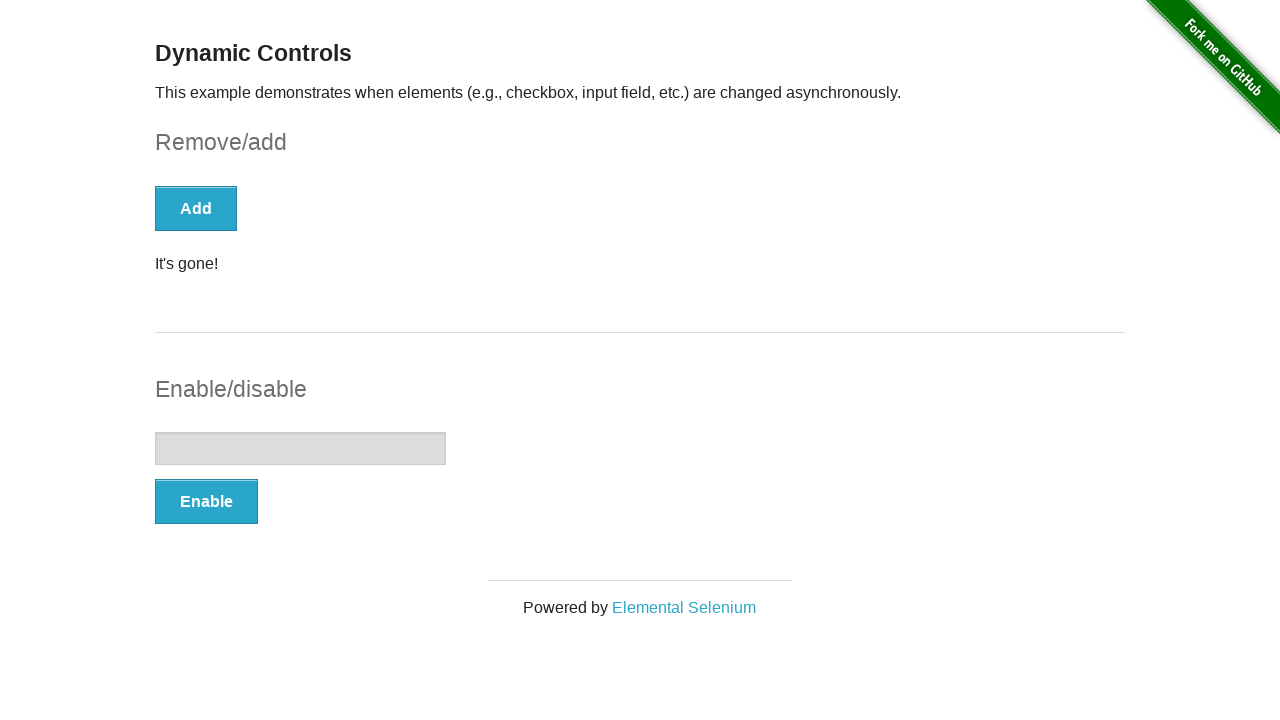

Located the text input field
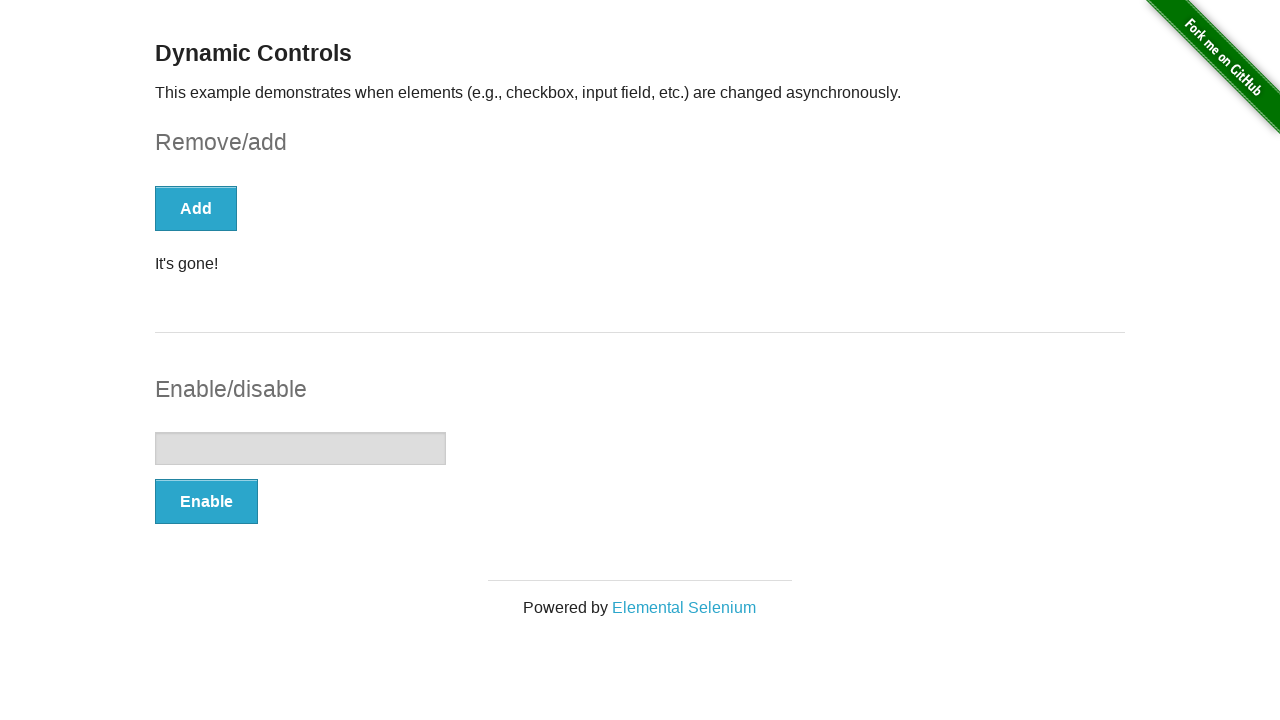

Verified text input field is disabled
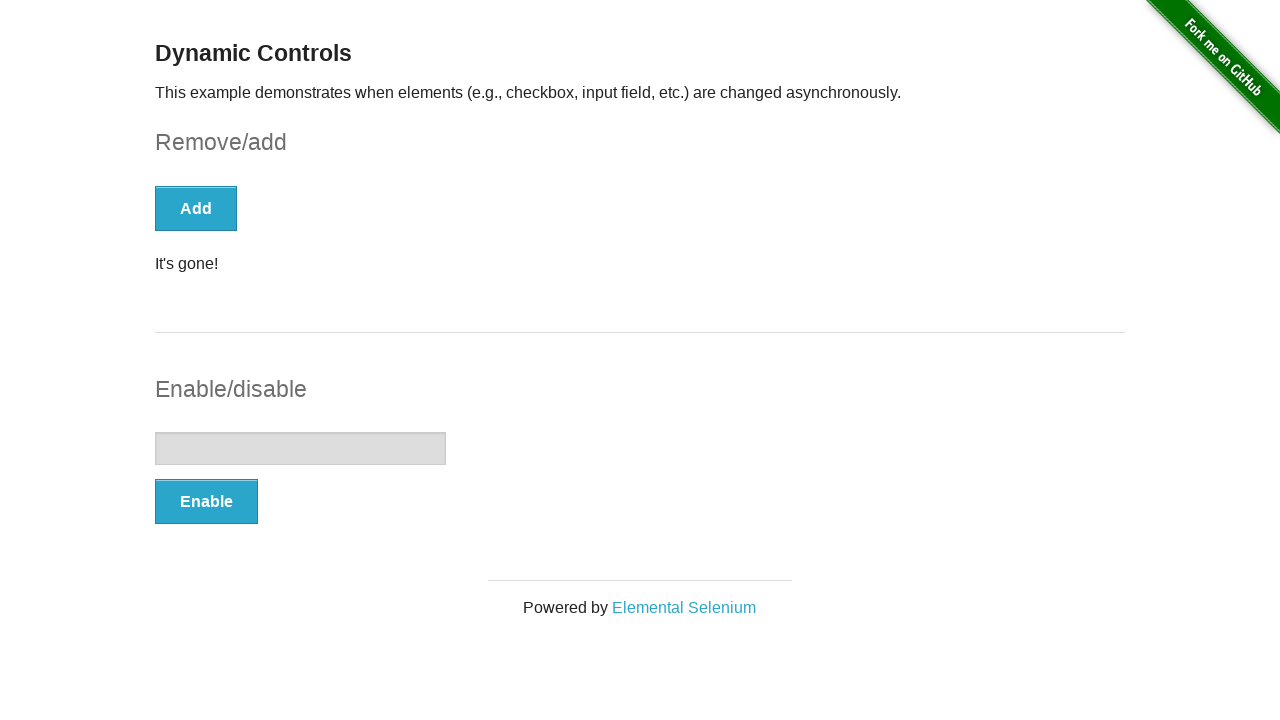

Clicked Enable button to enable the text input field at (206, 501) on xpath=//button[contains(text(),'Enable')]
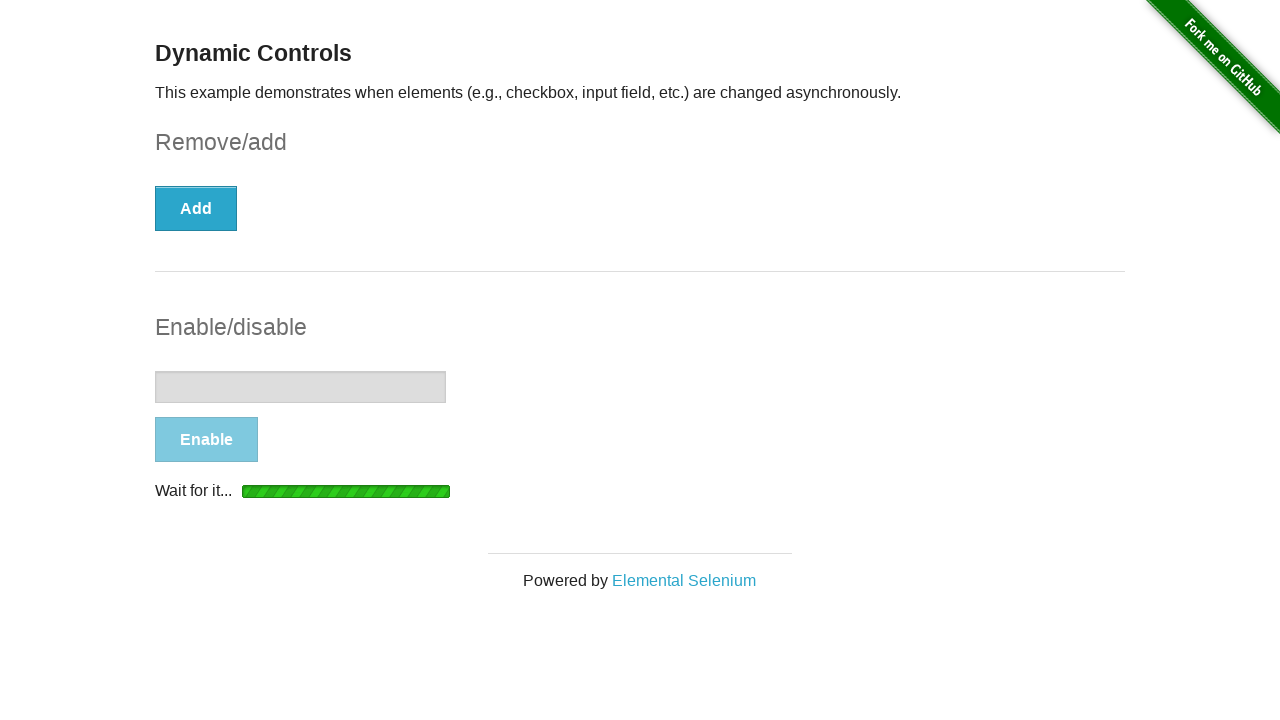

Waited for 'It's enabled!' message to appear after enabling input
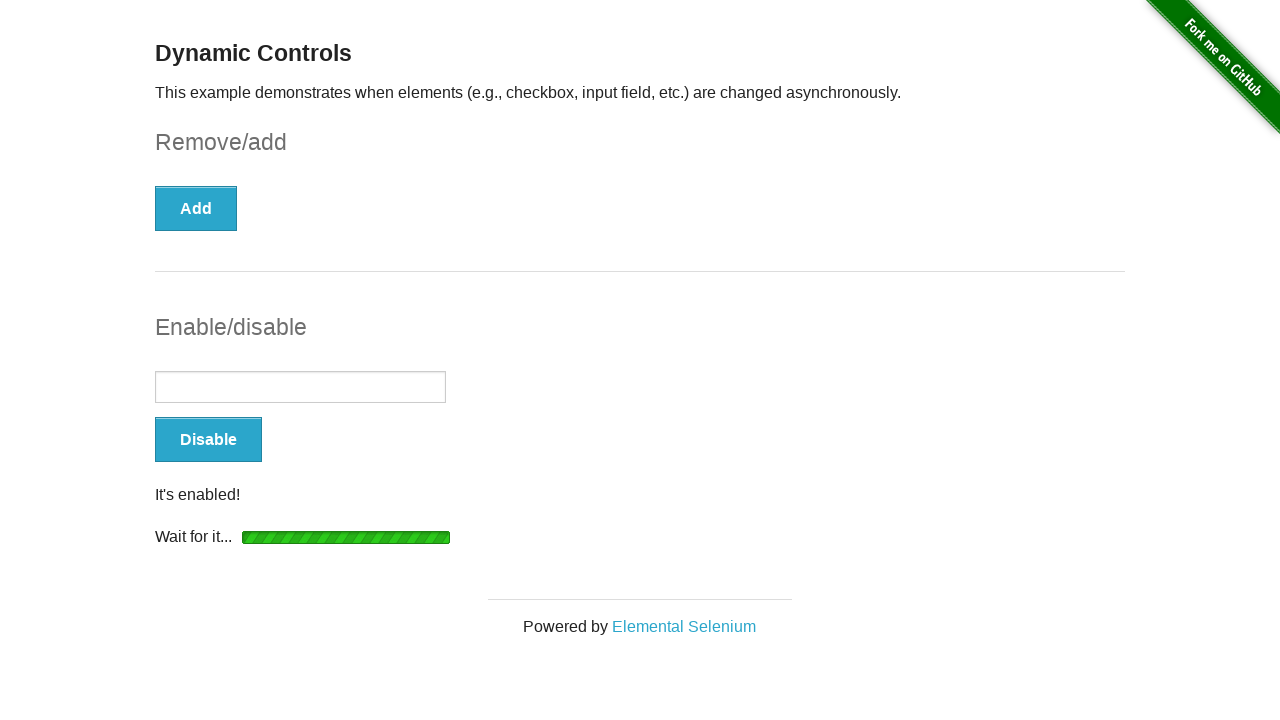

Verified text input field is now enabled
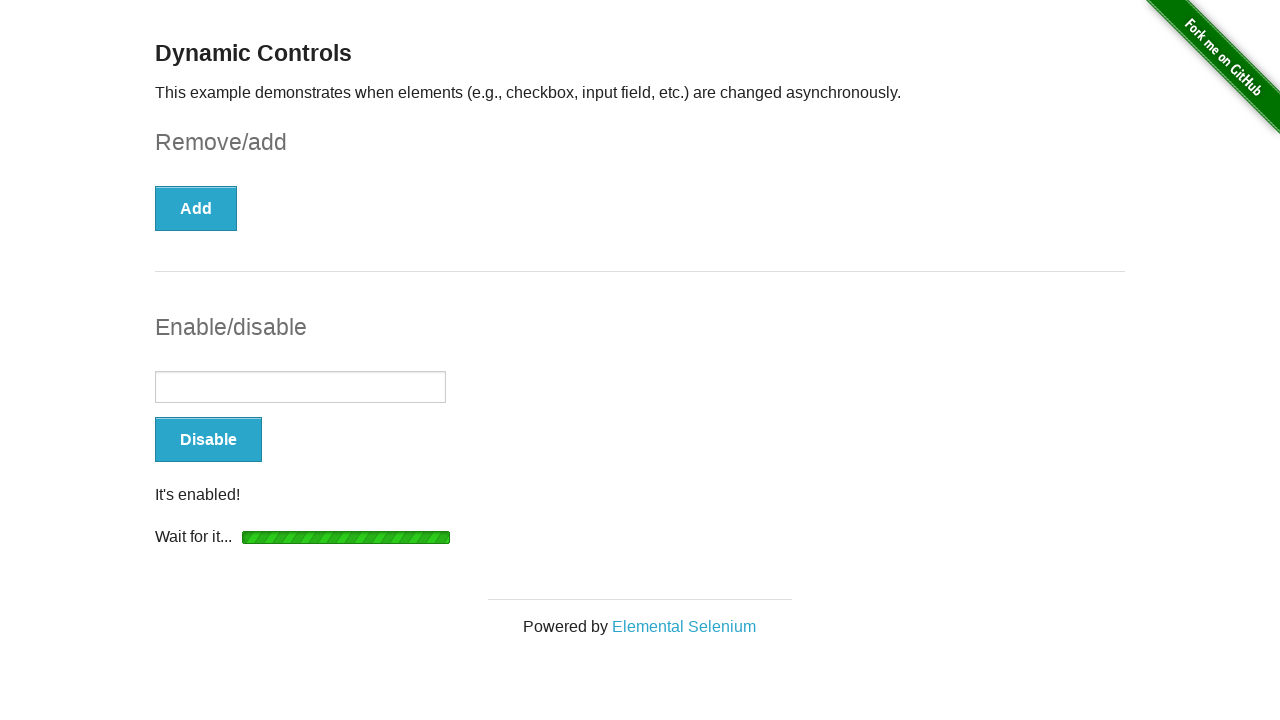

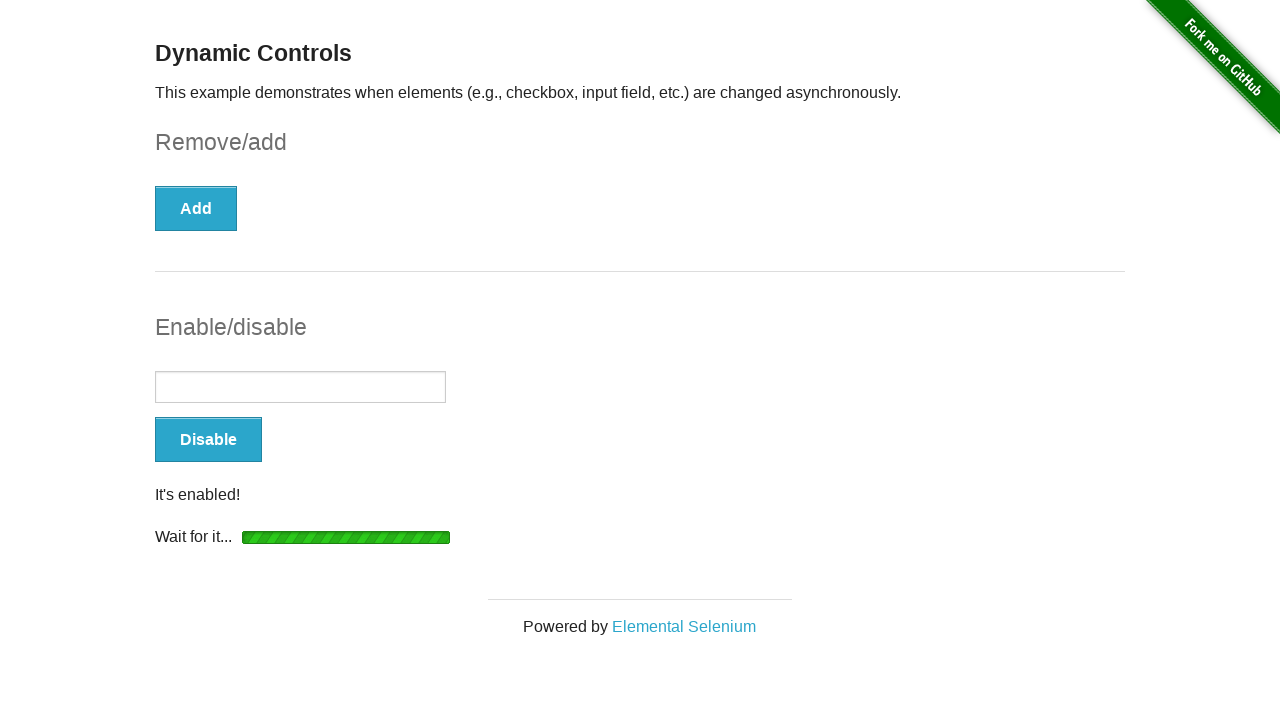